Tests that new todo items are appended to the bottom of the list

Starting URL: https://demo.playwright.dev/todomvc

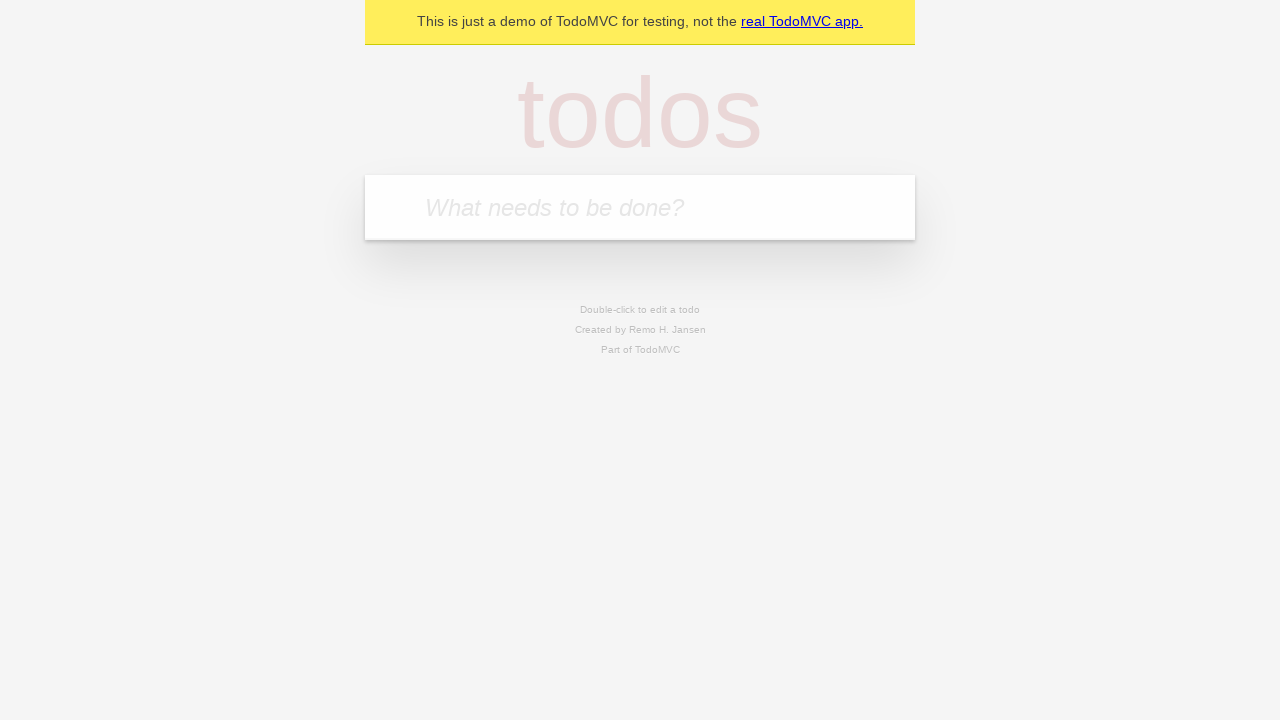

Filled todo input with 'buy some cheese' on internal:attr=[placeholder="What needs to be done?"i]
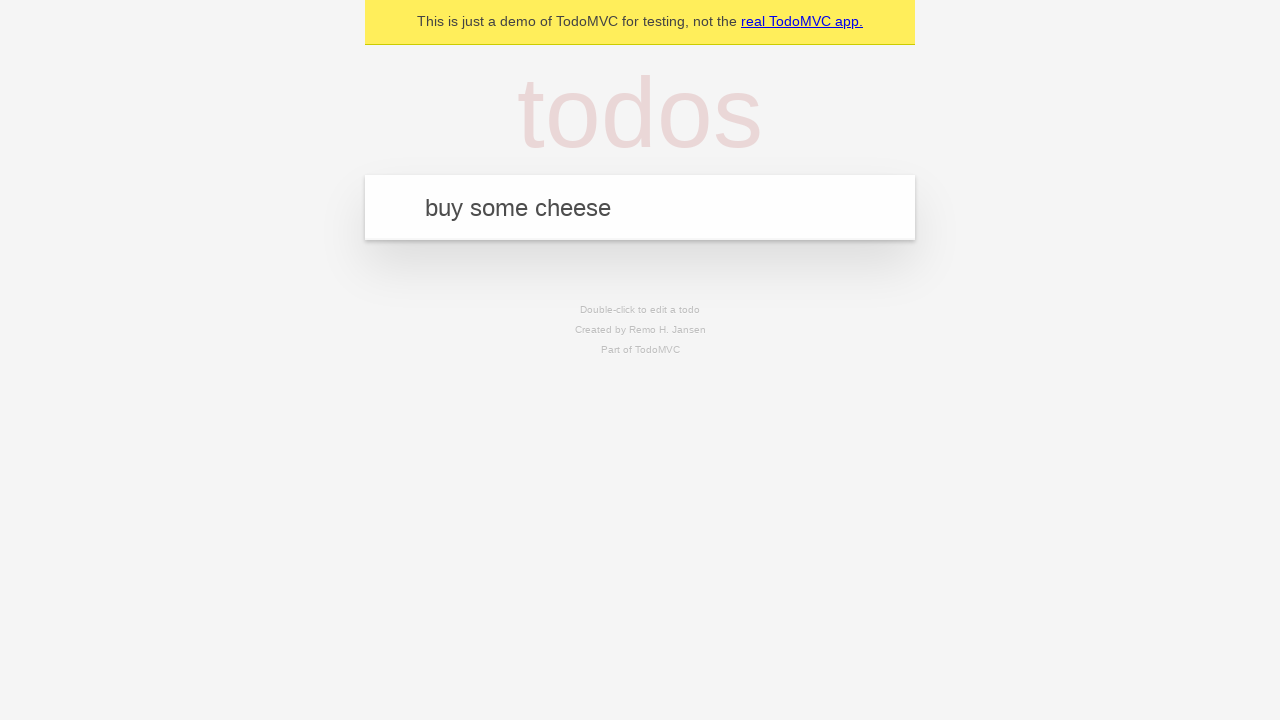

Pressed Enter to create todo item 'buy some cheese' on internal:attr=[placeholder="What needs to be done?"i]
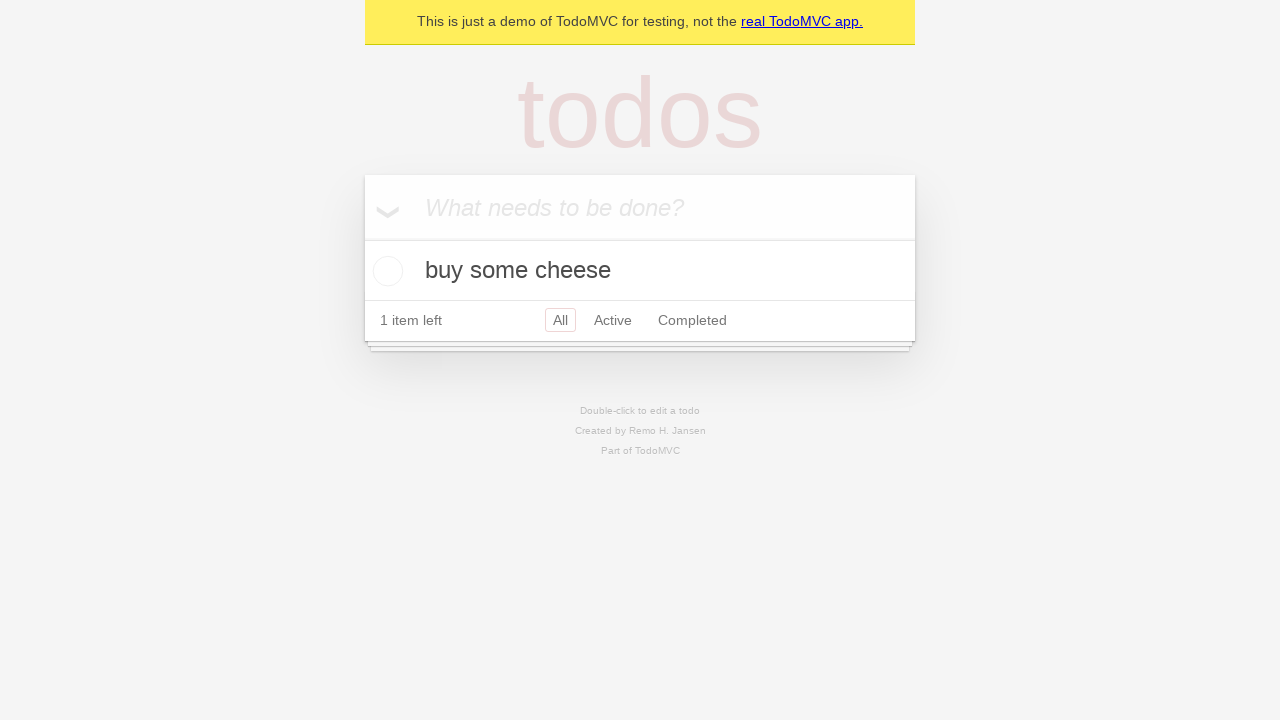

Filled todo input with 'feed the cat' on internal:attr=[placeholder="What needs to be done?"i]
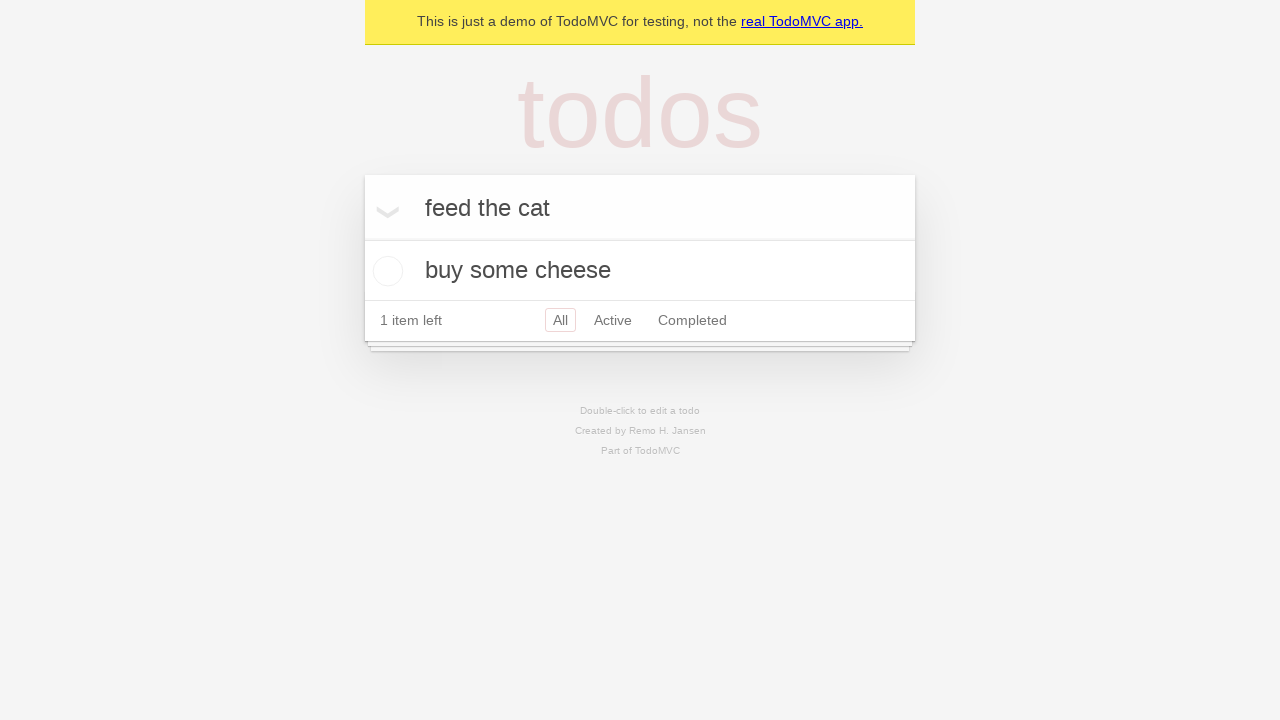

Pressed Enter to create todo item 'feed the cat' on internal:attr=[placeholder="What needs to be done?"i]
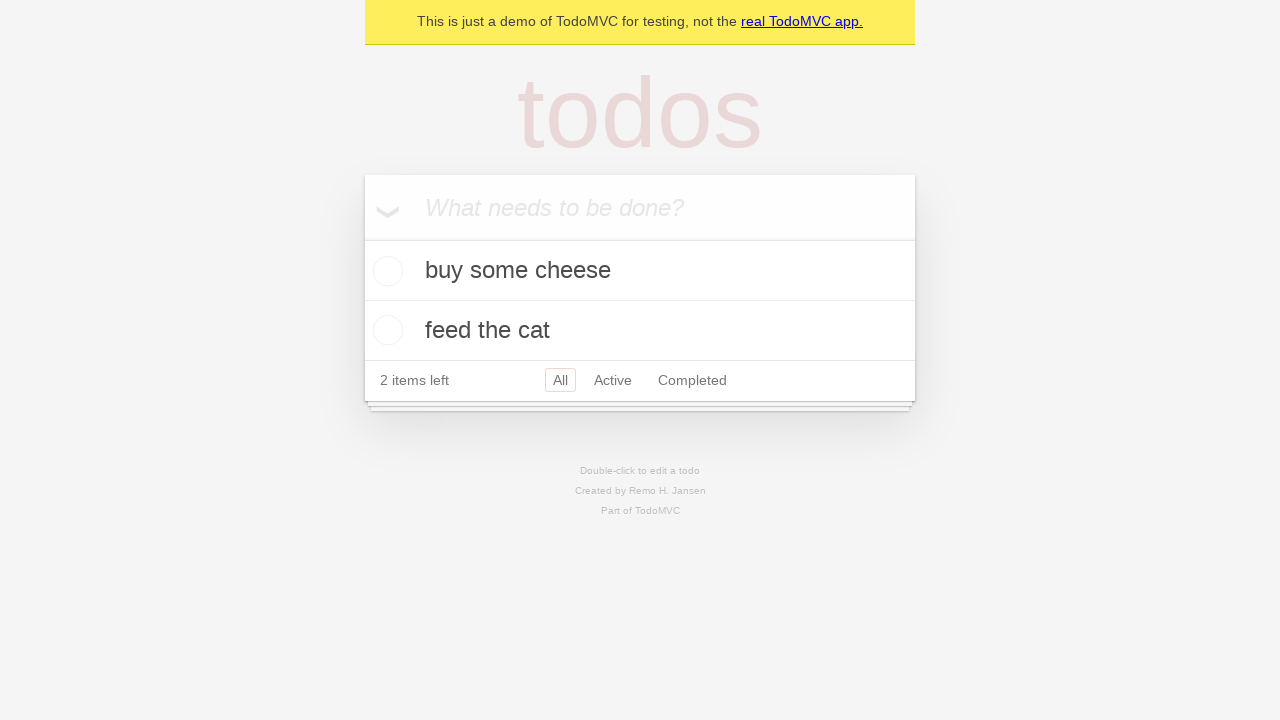

Filled todo input with 'book a doctors appointment' on internal:attr=[placeholder="What needs to be done?"i]
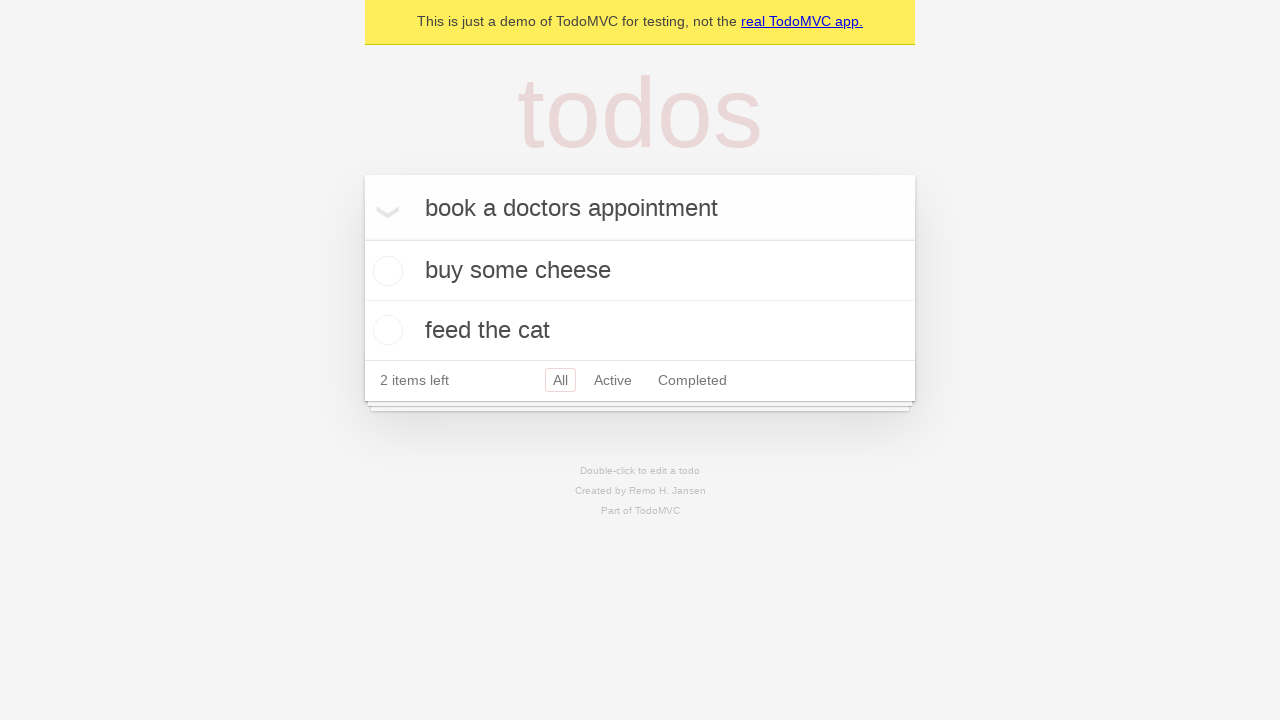

Pressed Enter to create todo item 'book a doctors appointment' on internal:attr=[placeholder="What needs to be done?"i]
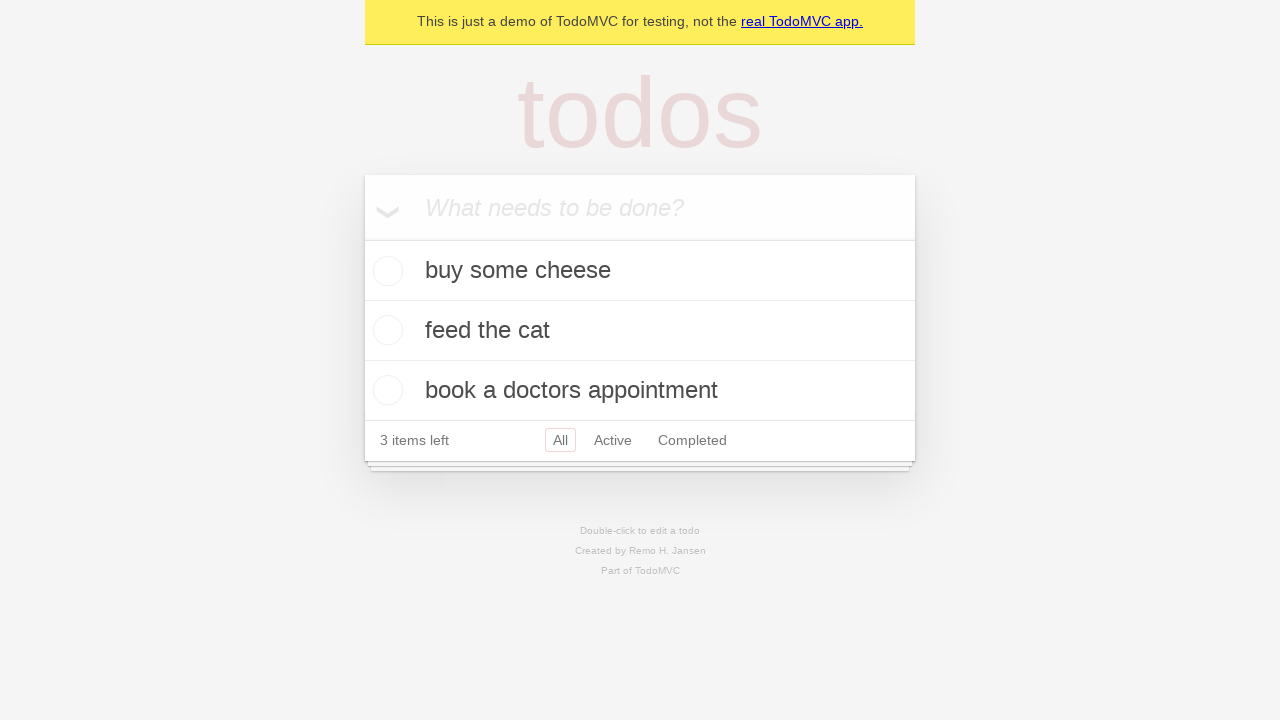

Waited for third todo item to appear
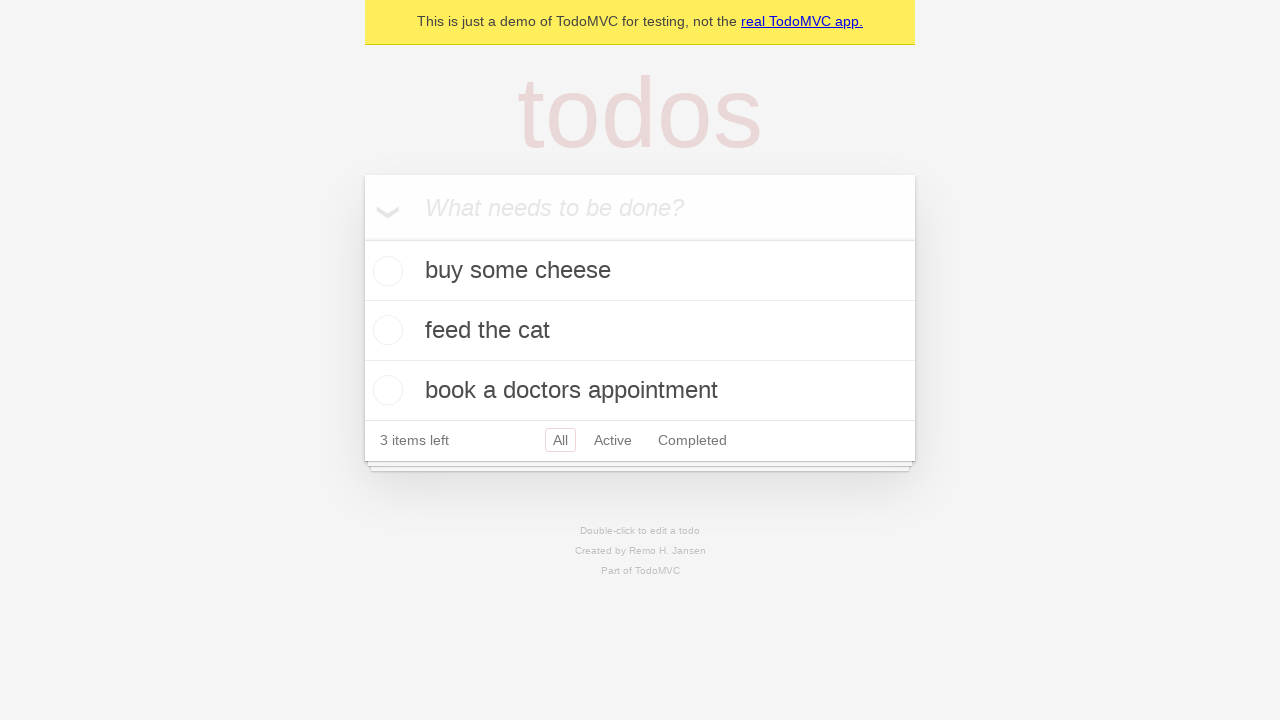

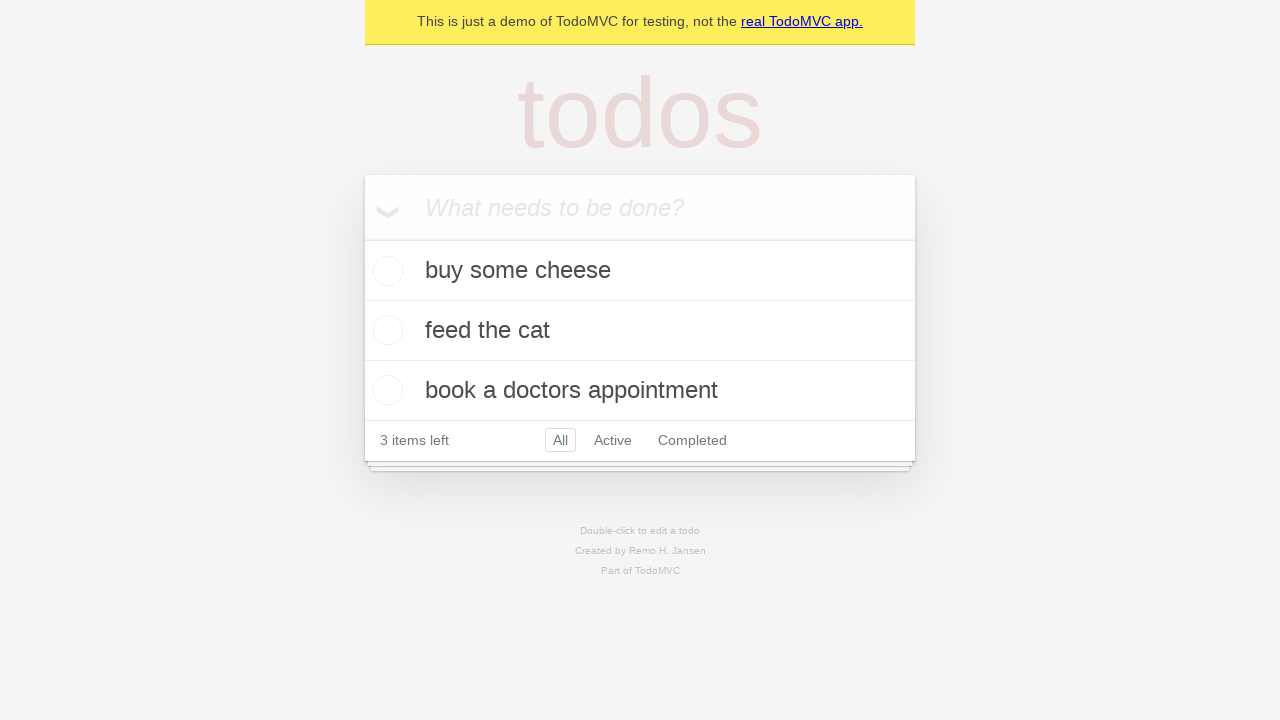